Tests clicking a button inside an iframe and verifies the button text changes to "Clicked"

Starting URL: https://play1.automationcamp.ir/frames.html

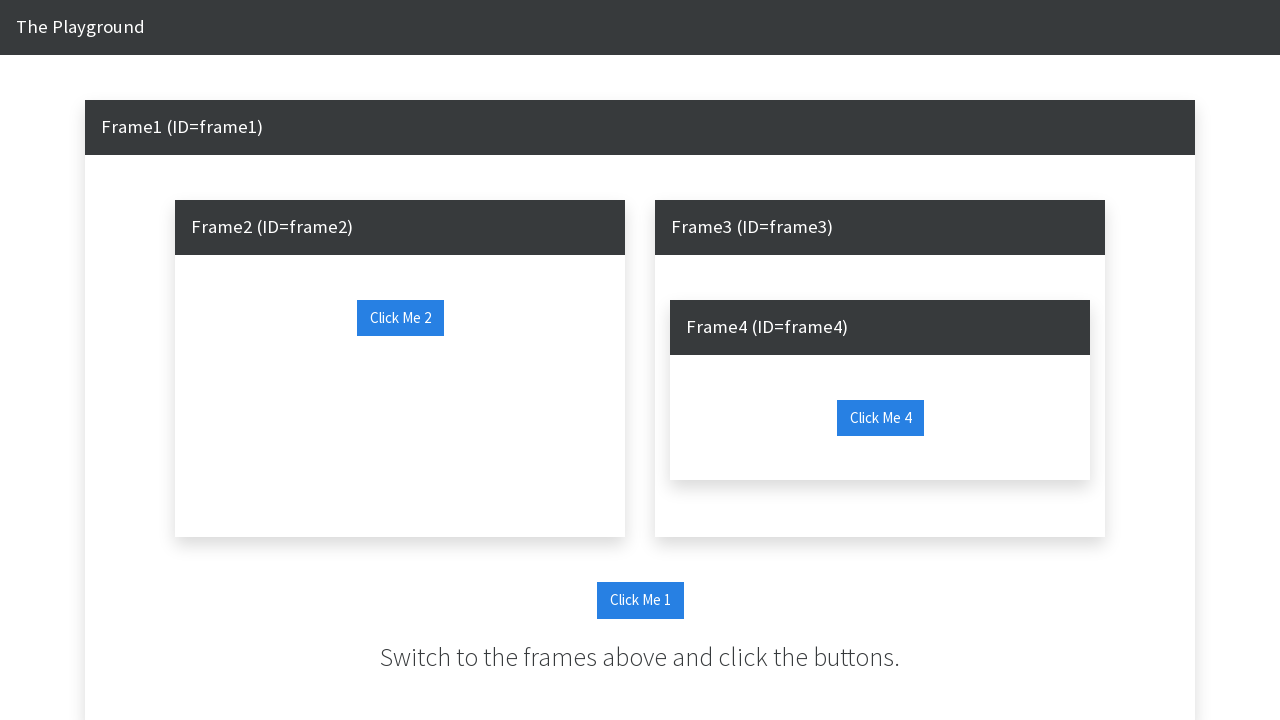

Navigated to iframe testing page
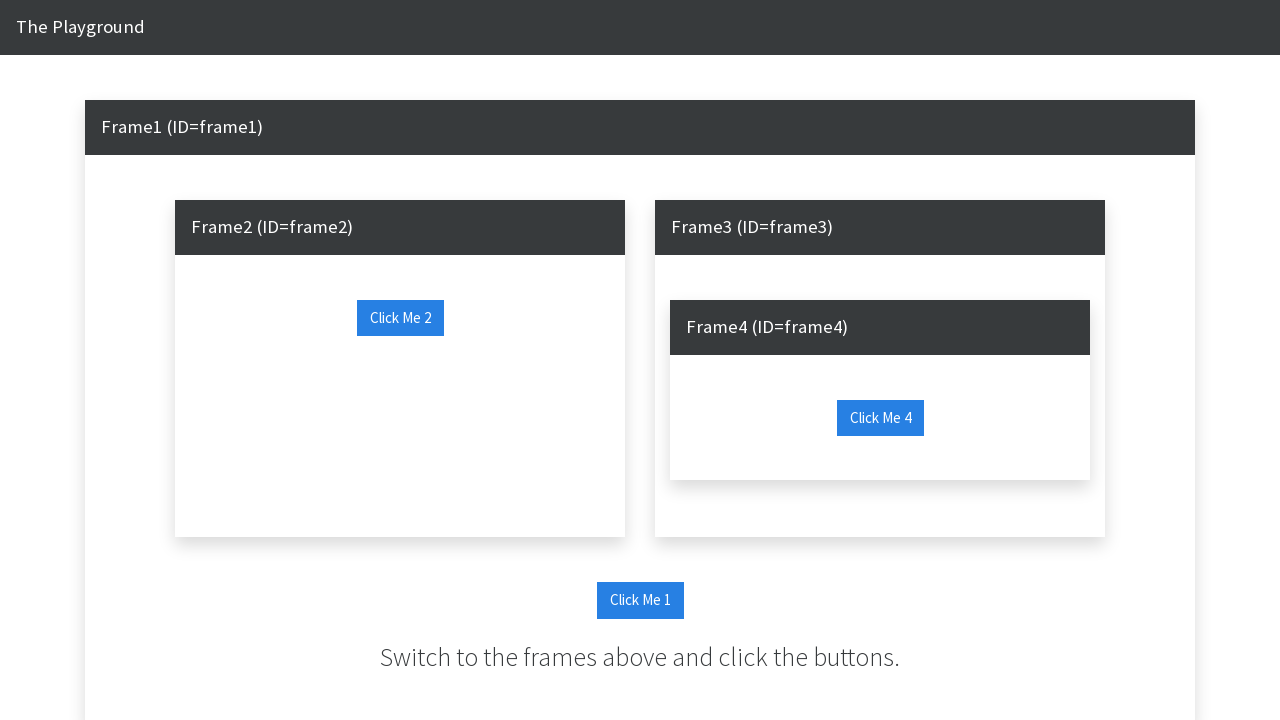

Located iframe with id 'frame1'
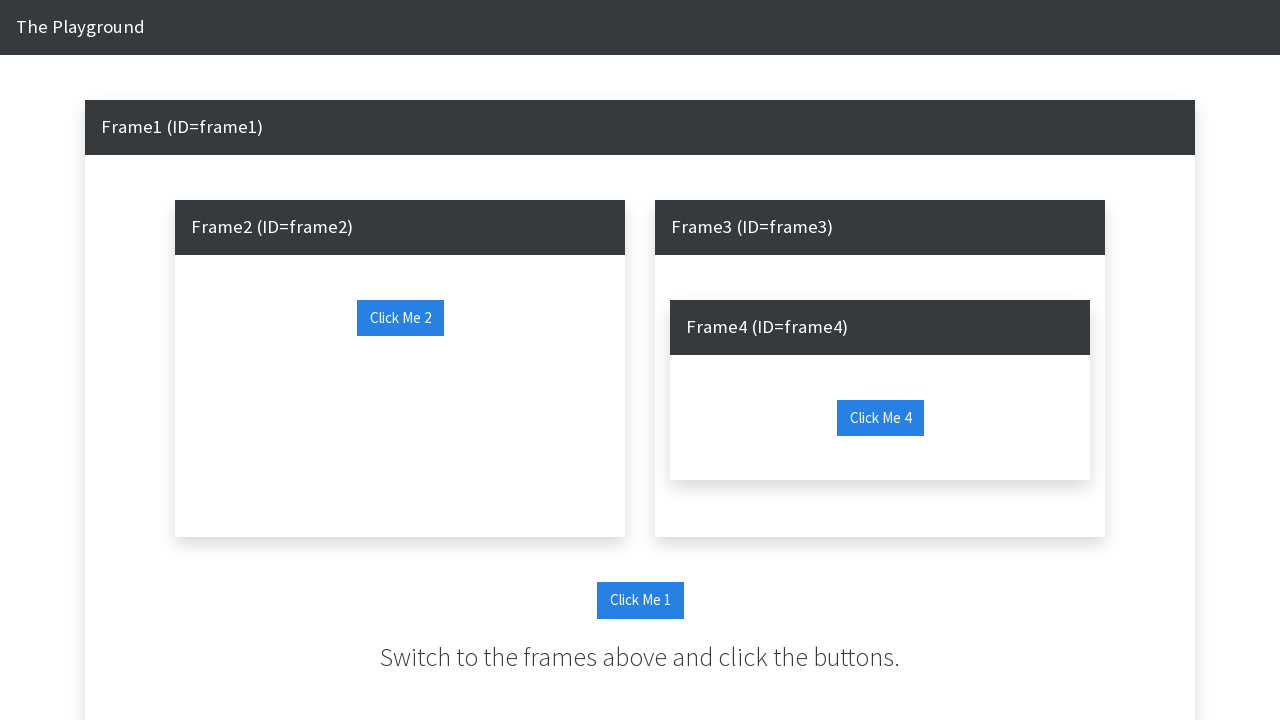

Clicked button 'click_me_1' inside iframe at (640, 600) on #frame1 >> internal:control=enter-frame >> button#click_me_1
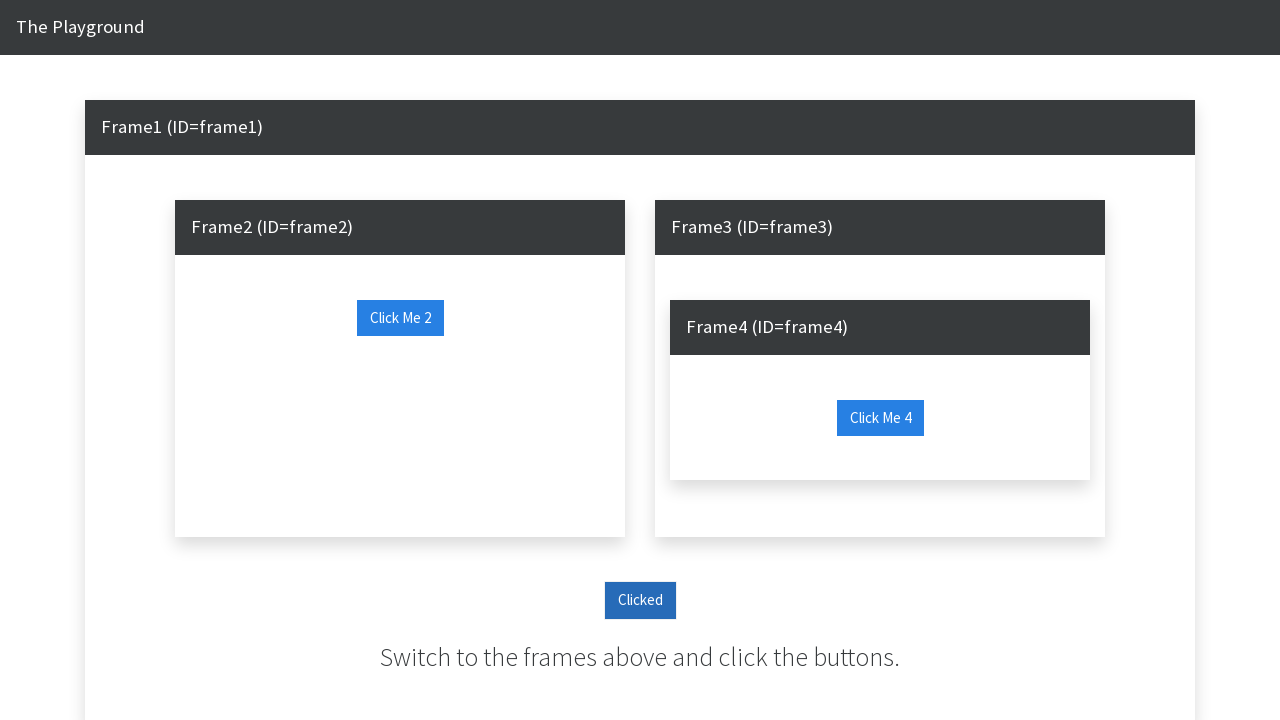

Verified button text changed to 'Clicked'
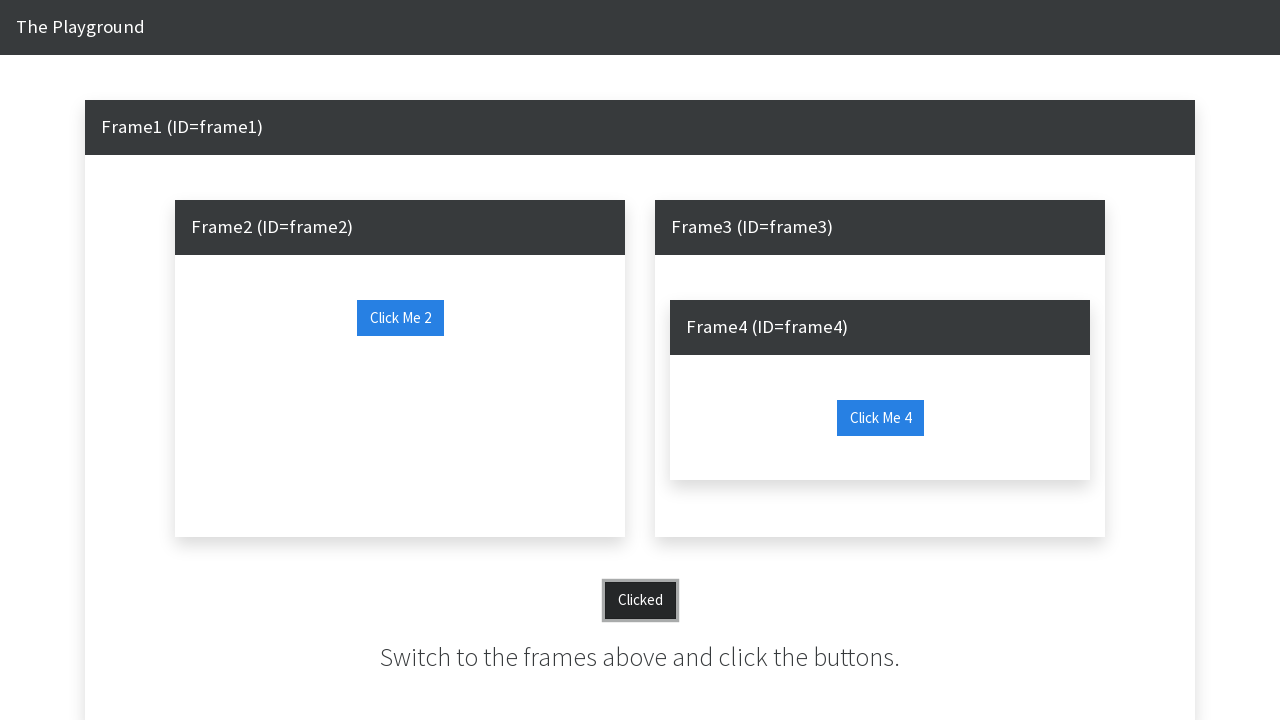

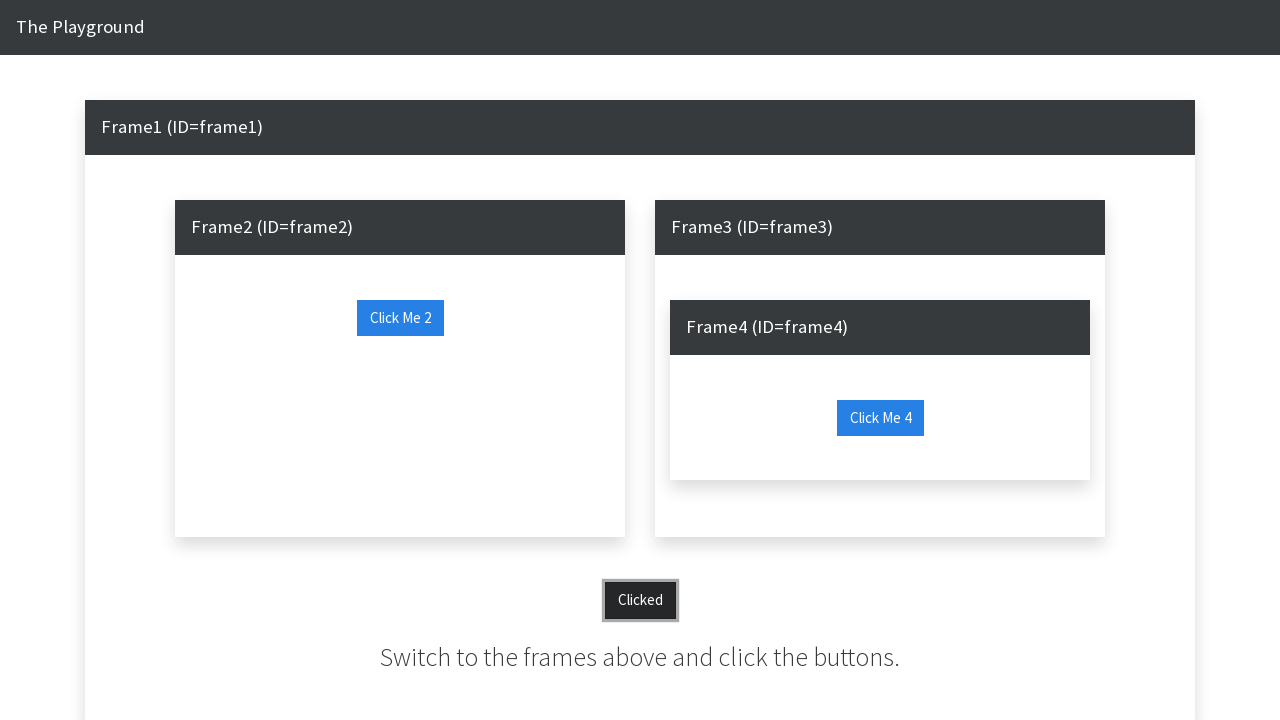